Searches for weather information by entering a zip code and clicking the search button

Starting URL: http://www.weather.gov

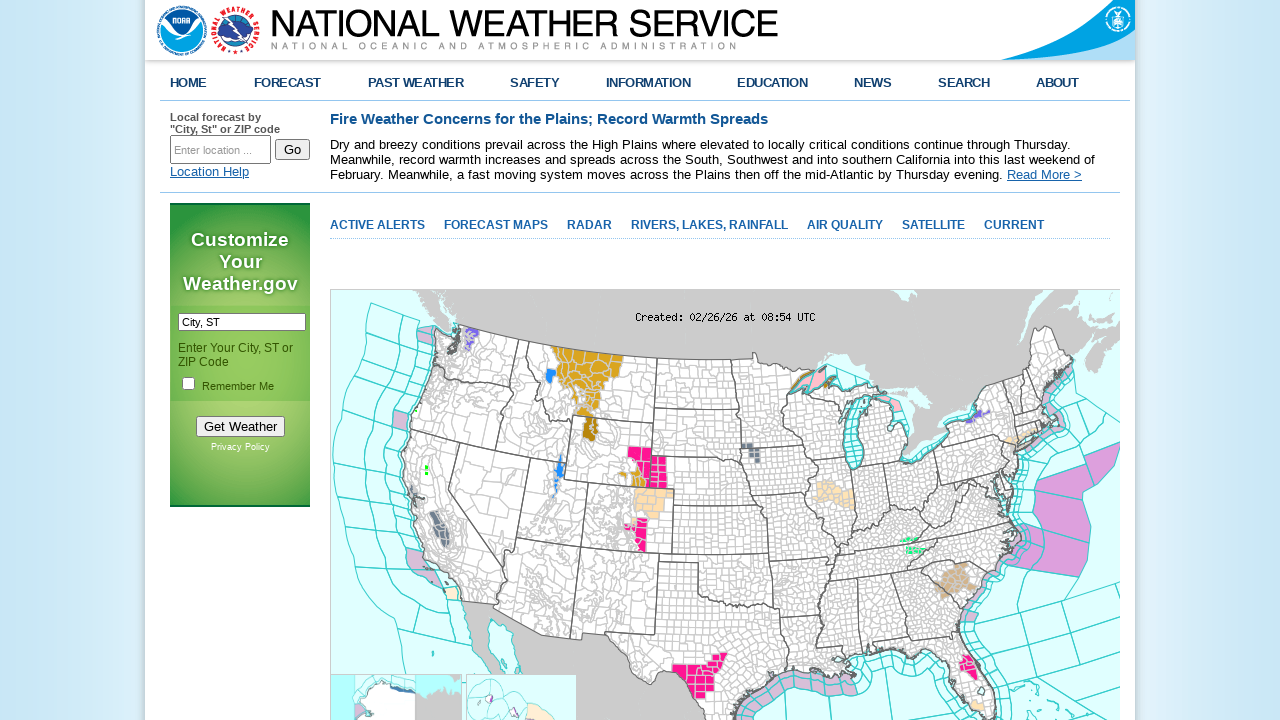

Clicked search input field to focus it at (220, 150) on #inputstring
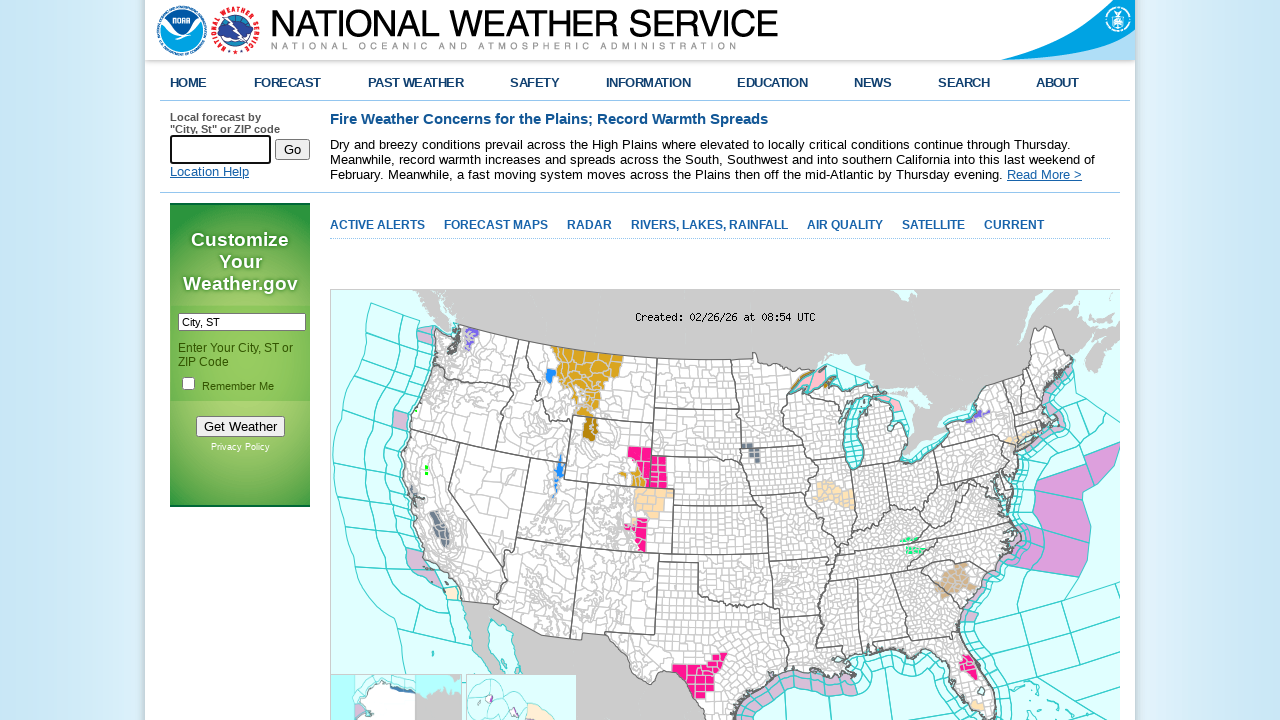

Entered zip code '18015' in search field on #inputstring
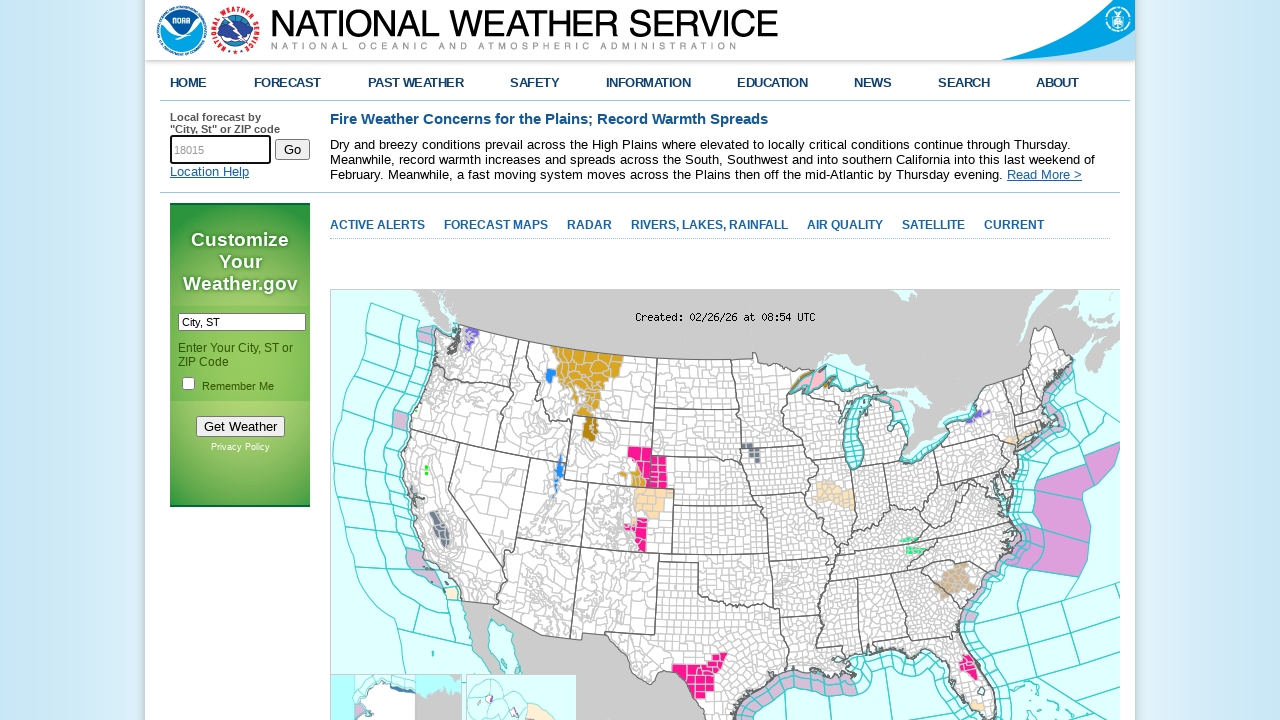

Clicked search button to retrieve weather information at (292, 149) on #btnSearch
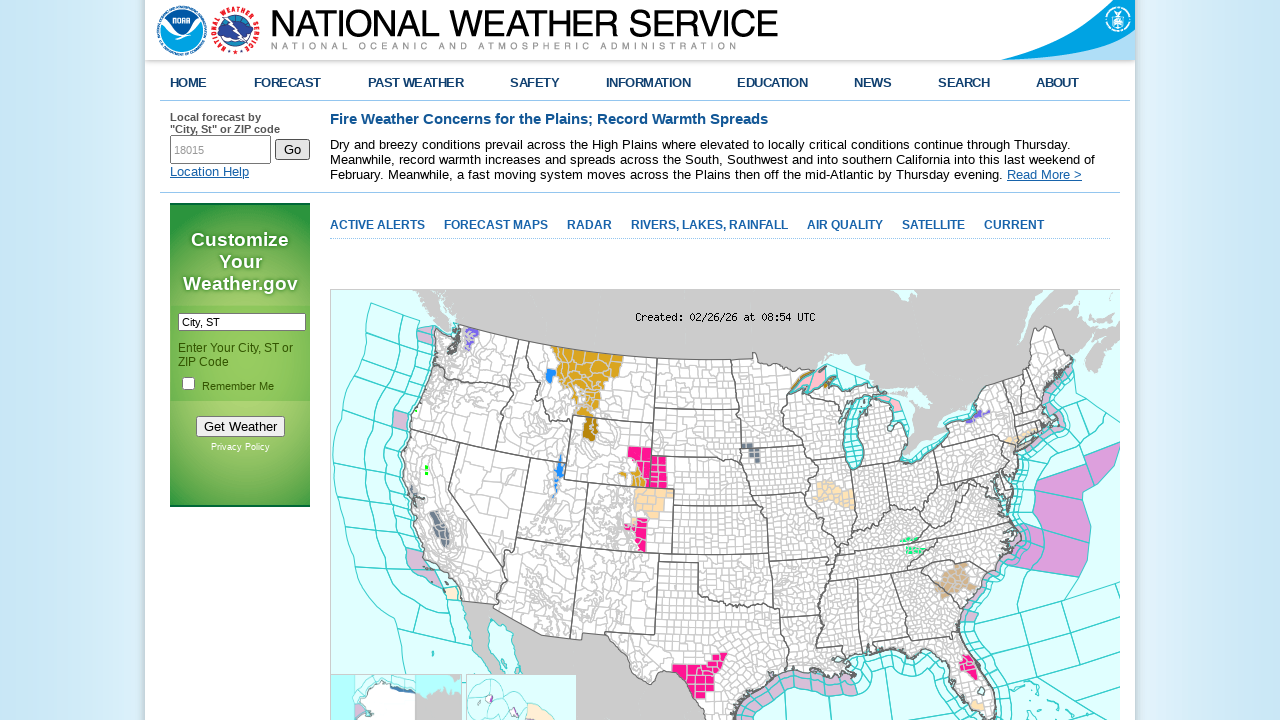

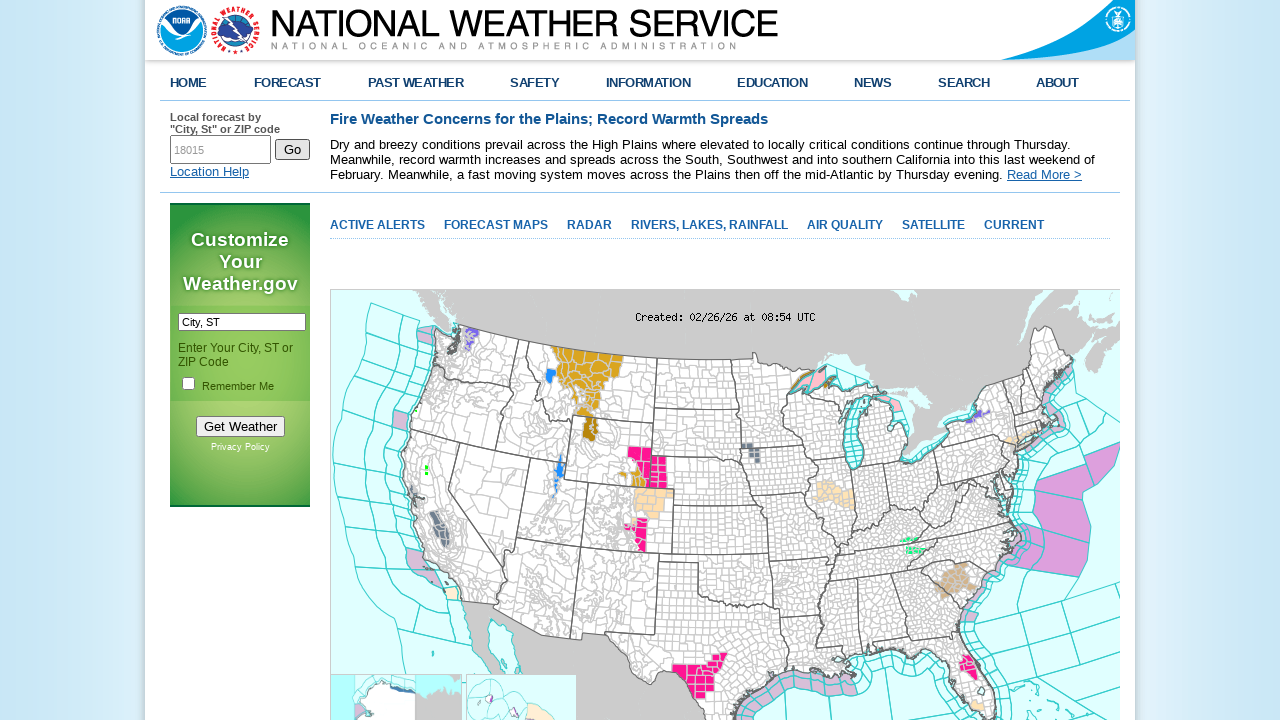